Tests dynamic content loading by clicking a Start button and waiting for a hidden element to appear after a loading bar completes.

Starting URL: http://the-internet.herokuapp.com/dynamic_loading/2

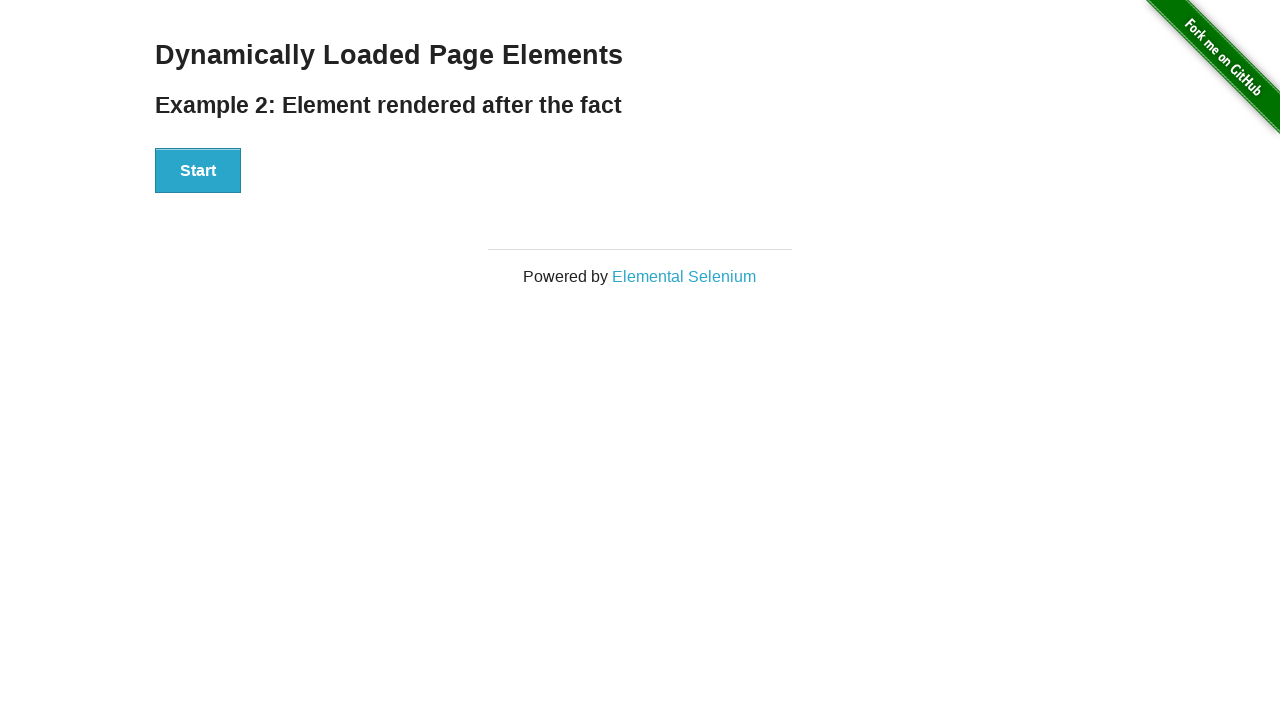

Clicked Start button to trigger dynamic content loading at (198, 171) on #start button
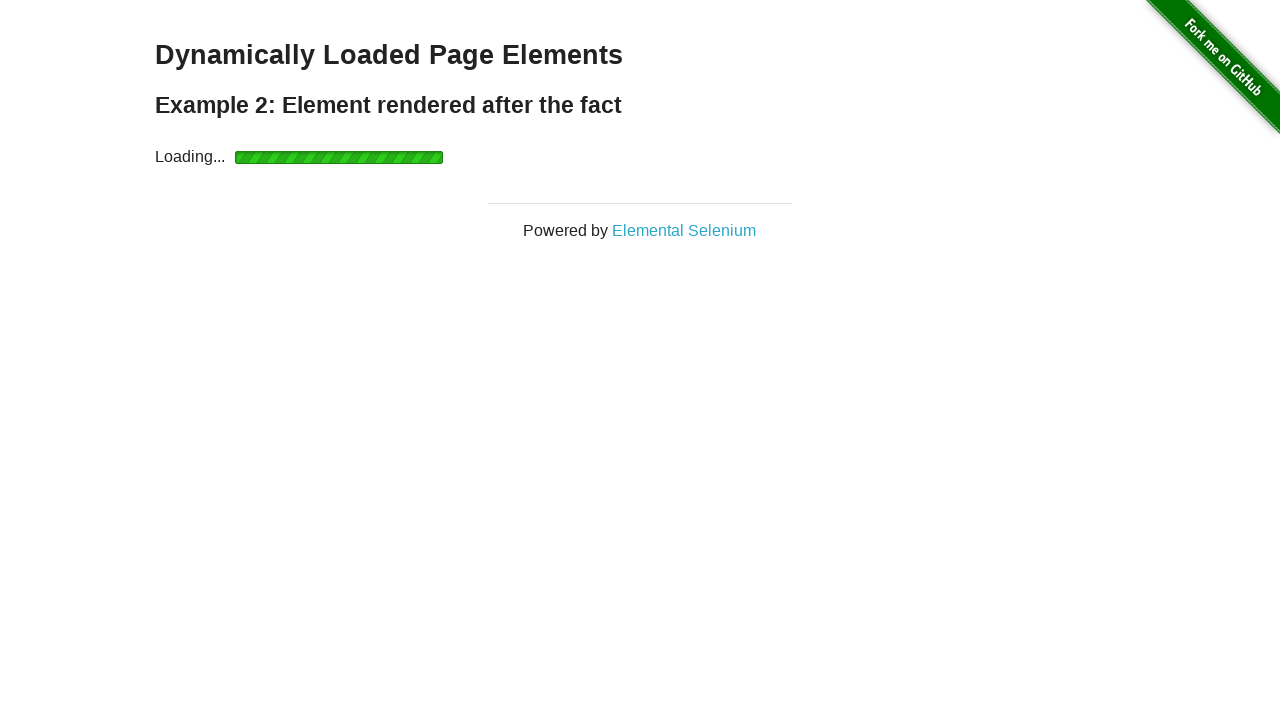

Waited for finish element to appear after loading bar completed
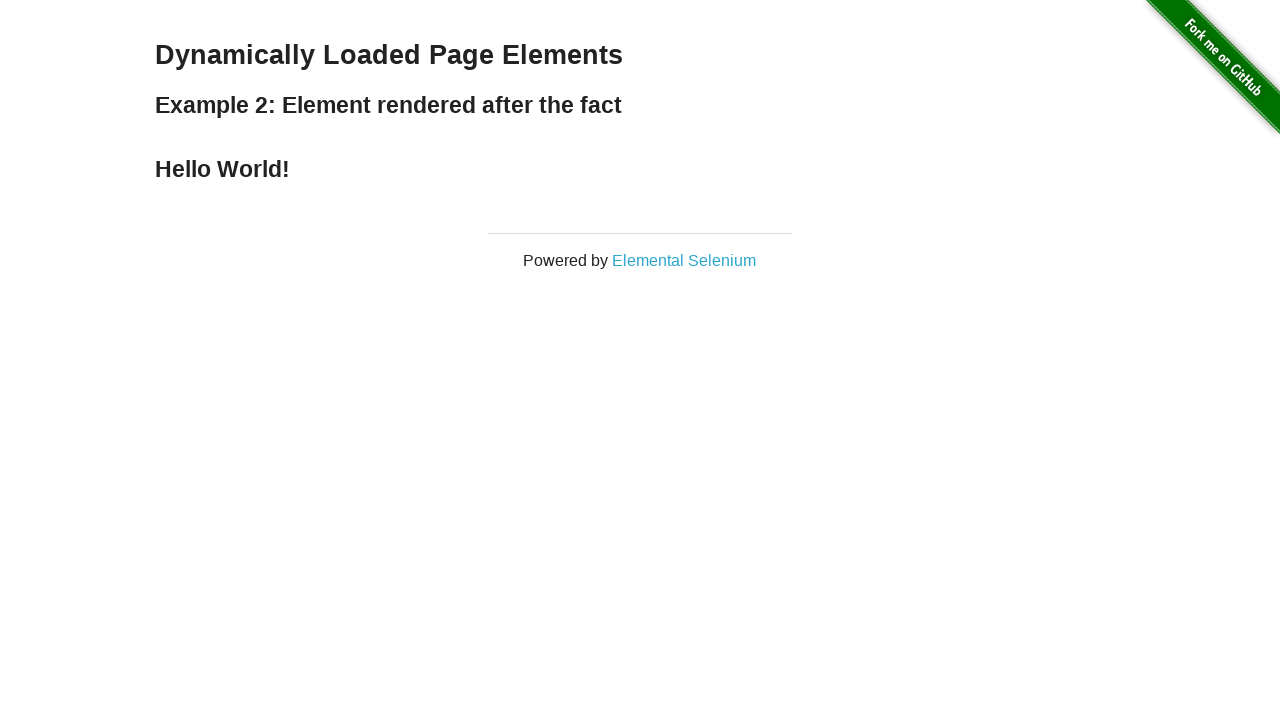

Verified that finish element is visible
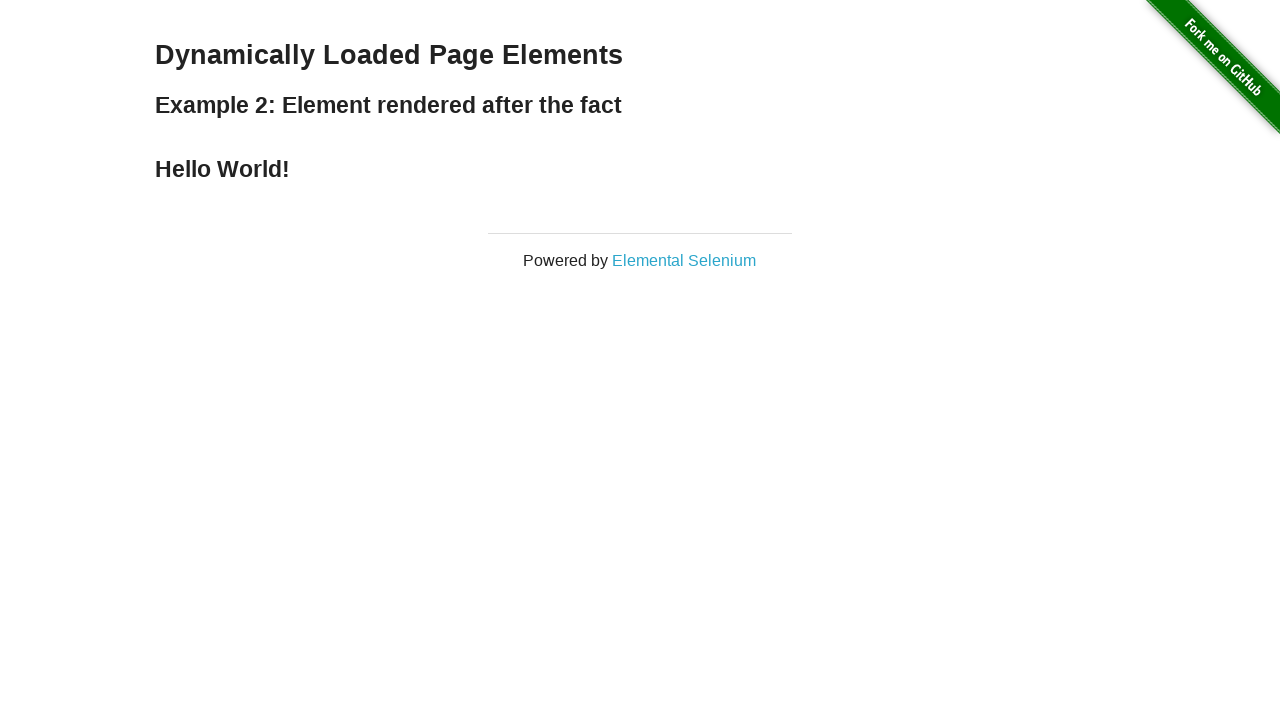

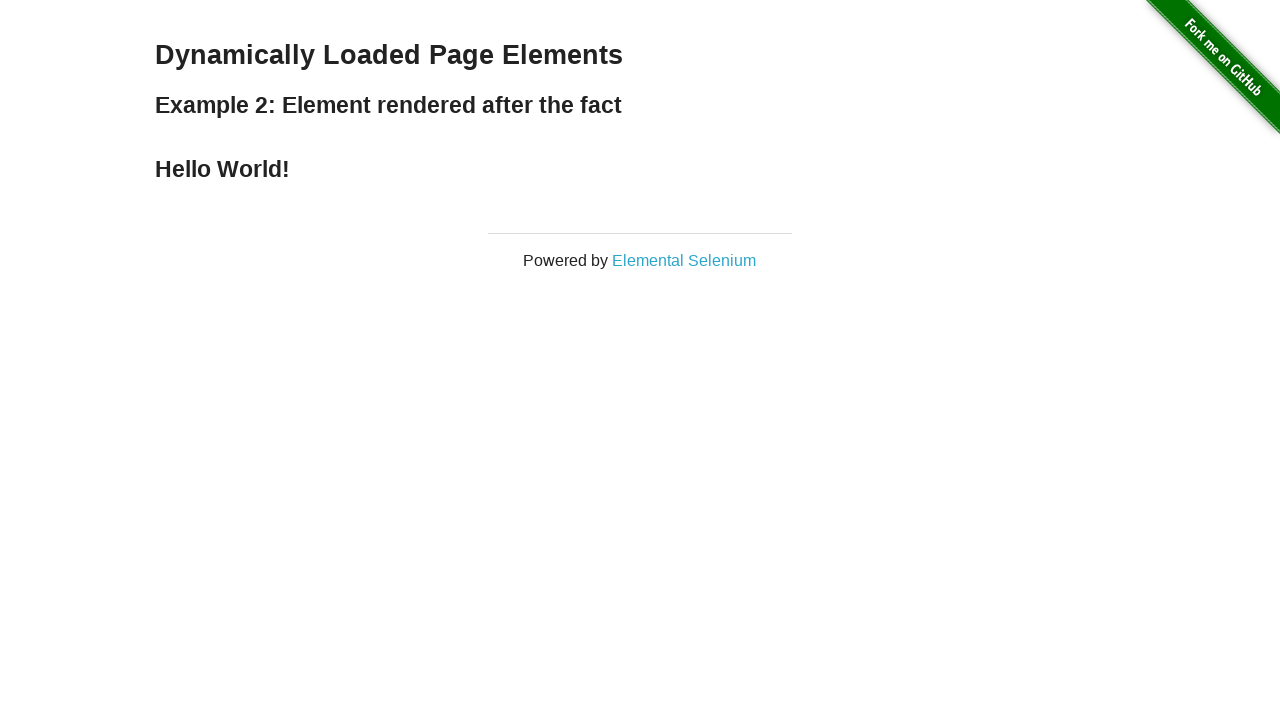